Opens a new window by clicking a button and verifies content in the child window

Starting URL: https://demoqa.com/browser-windows

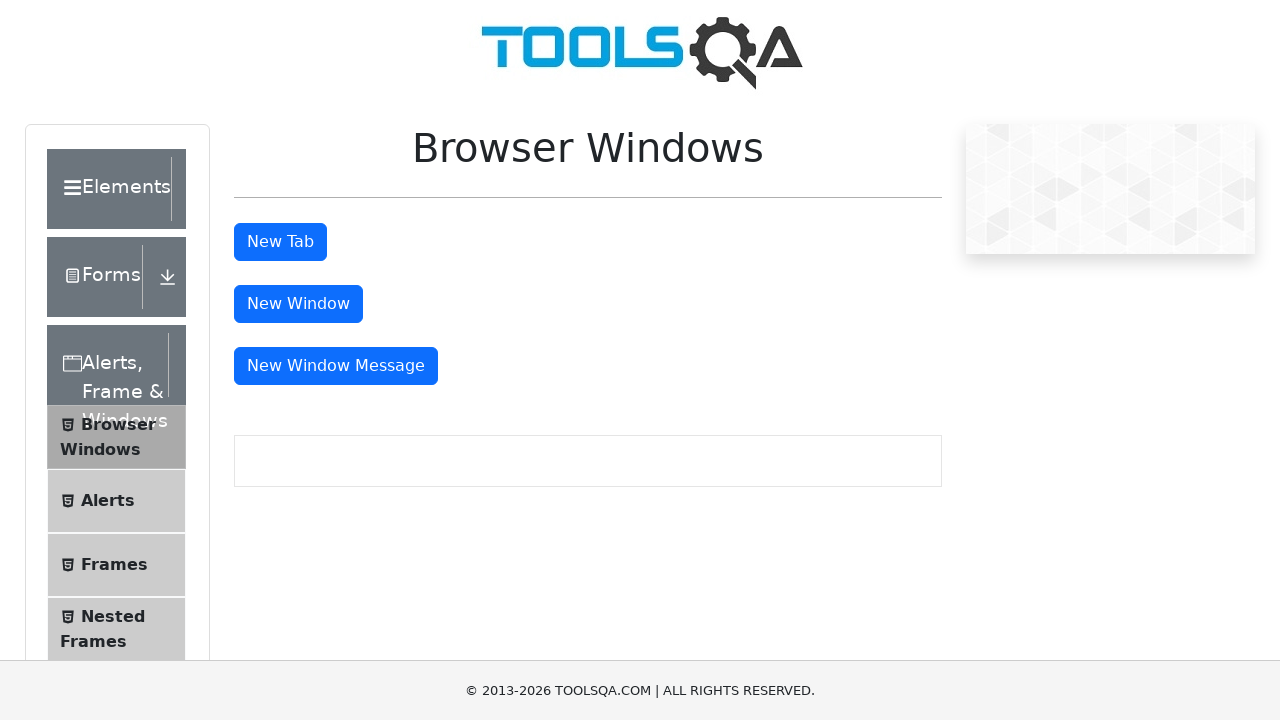

Clicked button to open new window at (298, 304) on #windowButton
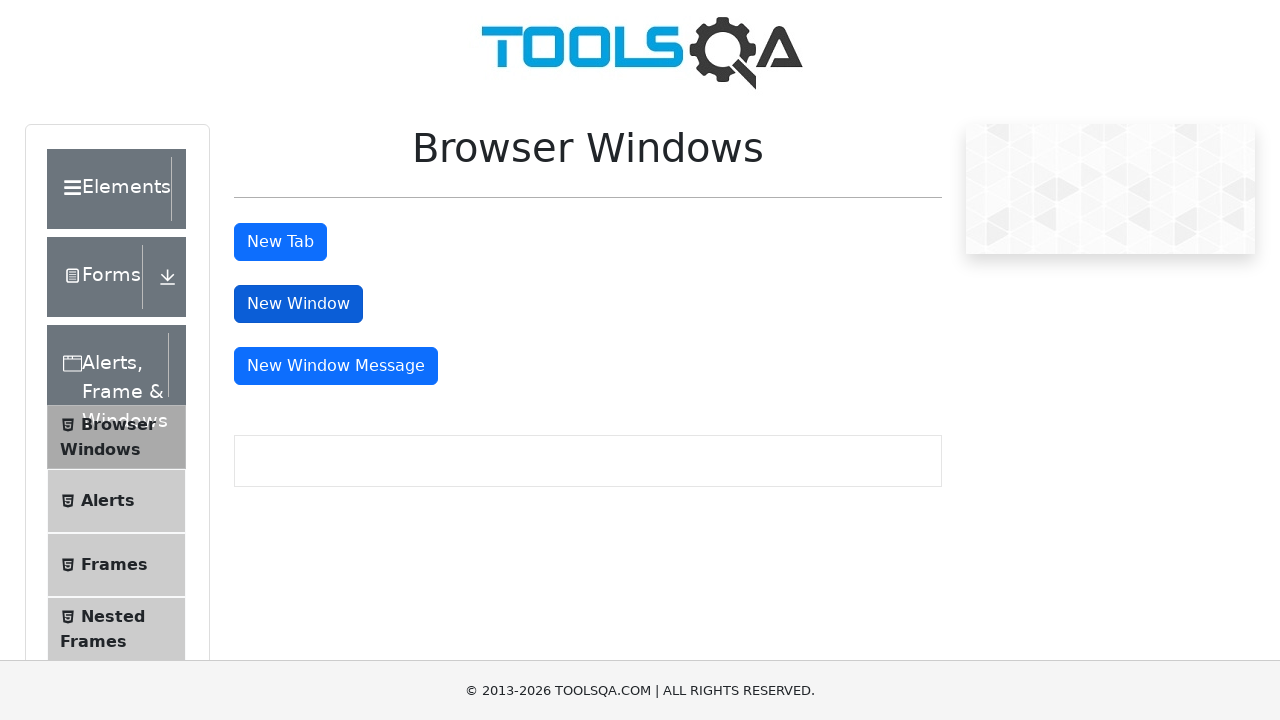

New window opened and captured
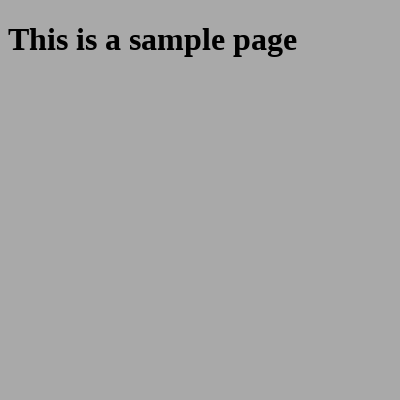

Waited for sample heading element in new window
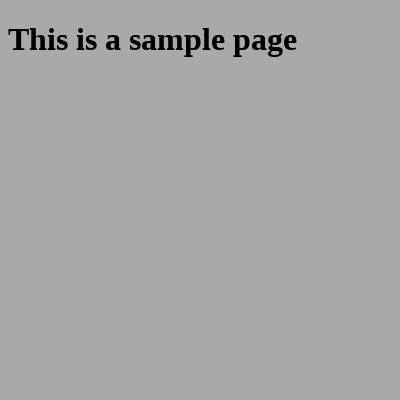

Retrieved heading text: 'This is a sample page'
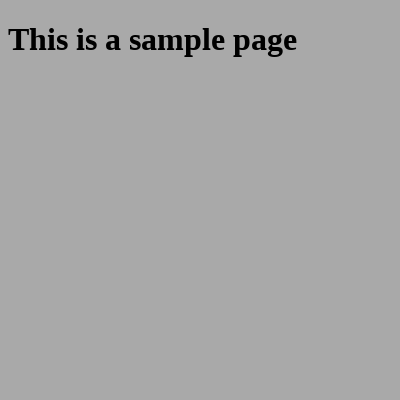

Verified heading contains 'This is a sample page'
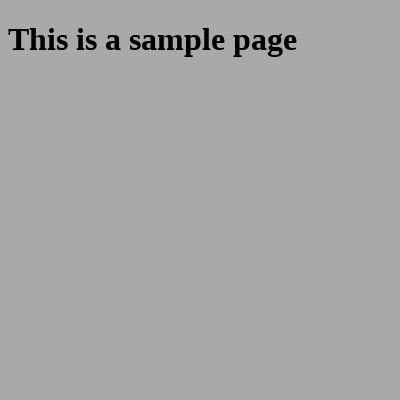

Closed the child window
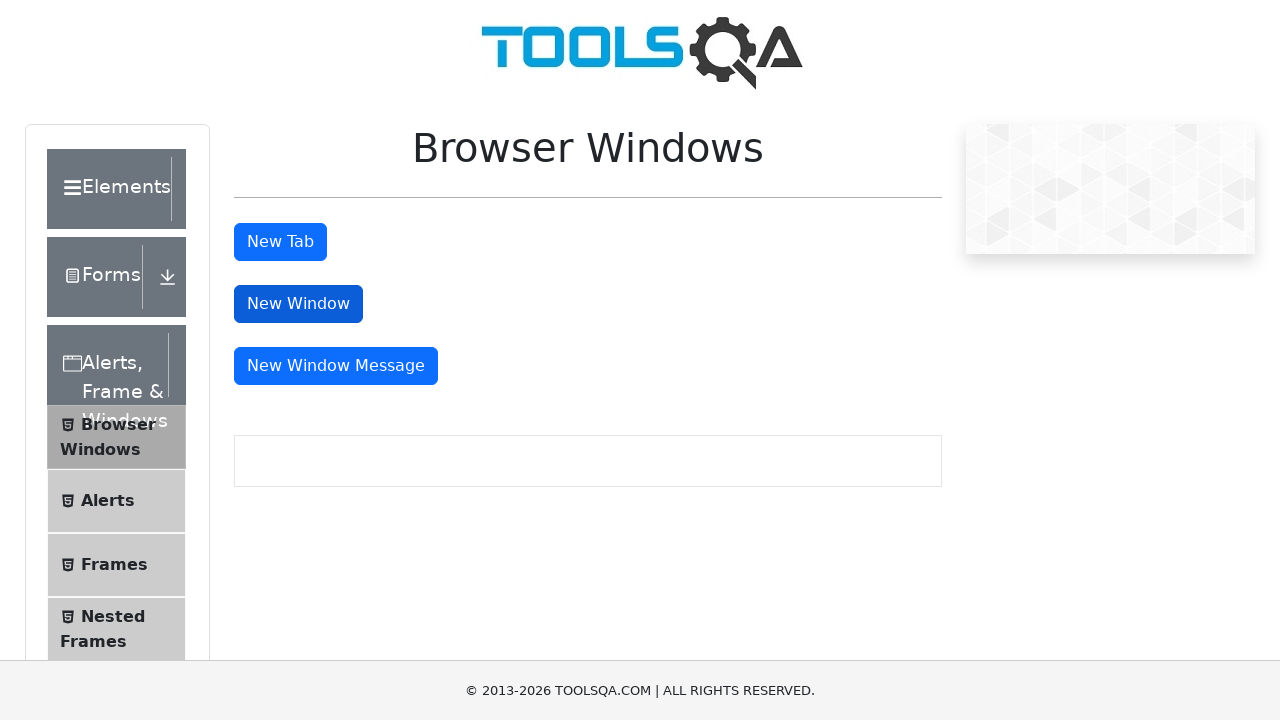

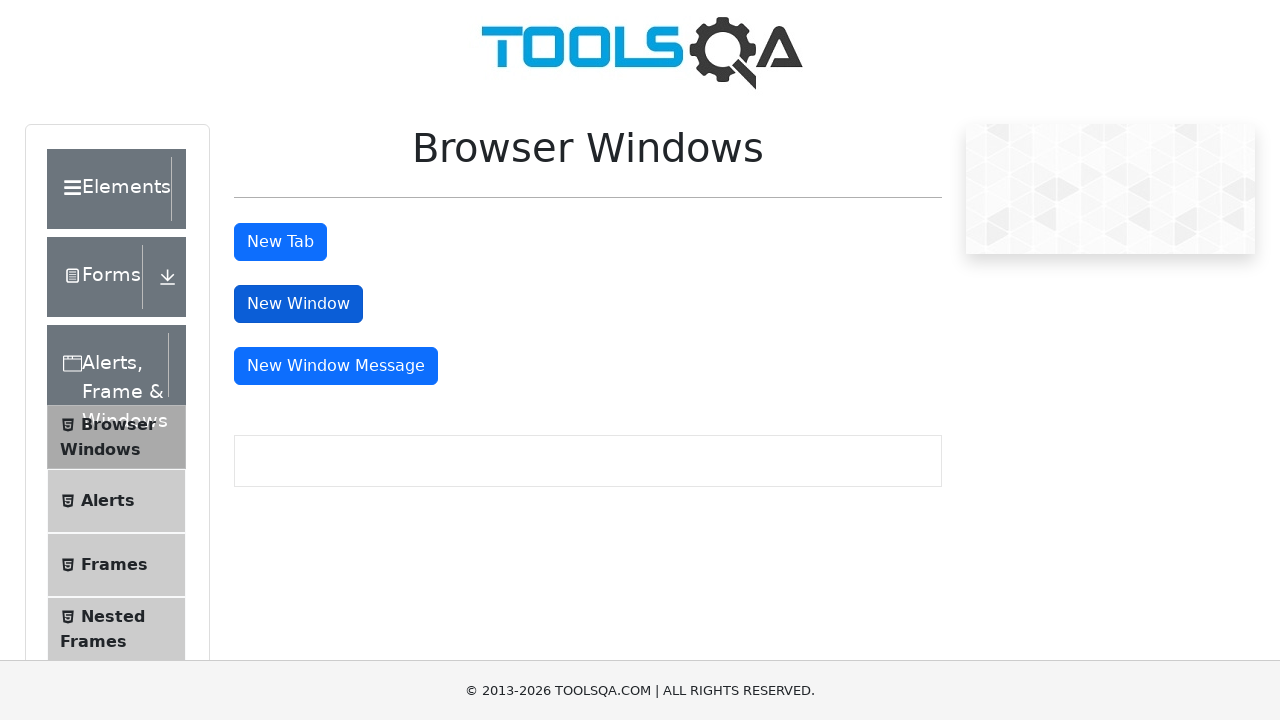